Tests a multi-step form workflow: clicks a link identified by a calculated mathematical value (π^e * 10000 rounded up = 224592), then fills out a registration form with first name, last name, city, and country fields before submitting.

Starting URL: http://suninjuly.github.io/find_link_text

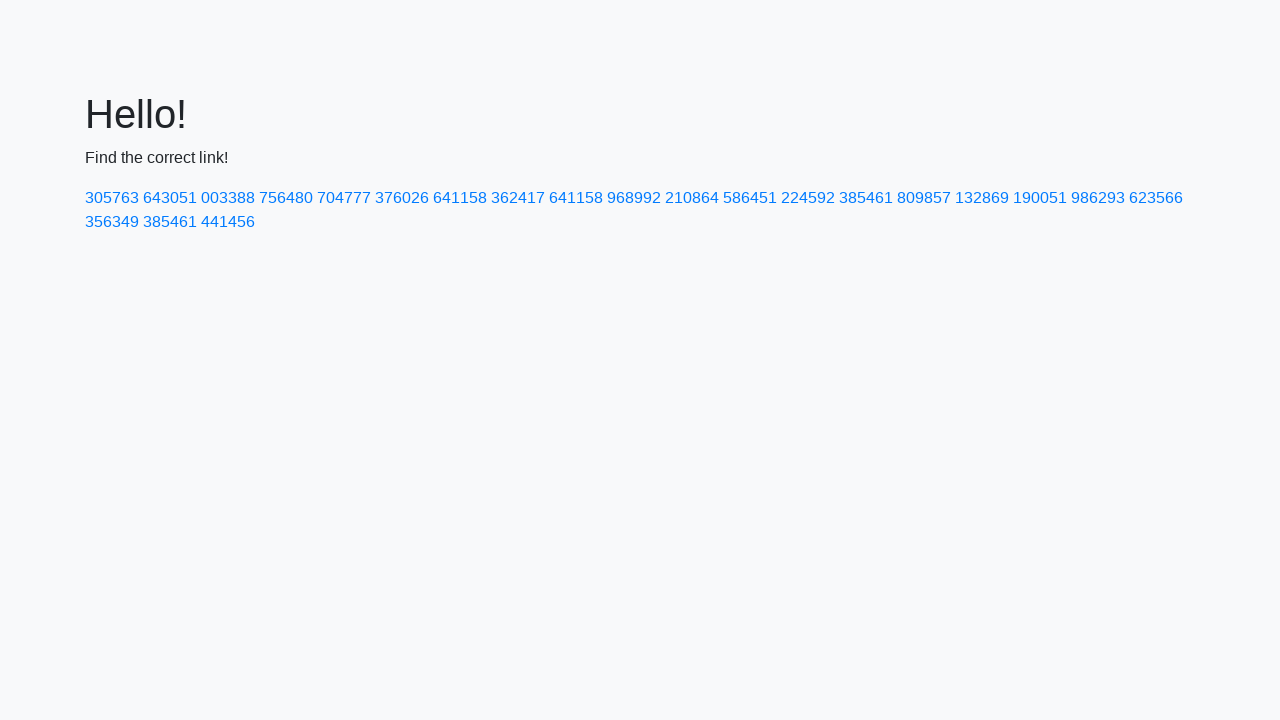

Clicked link with calculated value 224592 (π^e * 10000 rounded up) at (808, 198) on text=224592
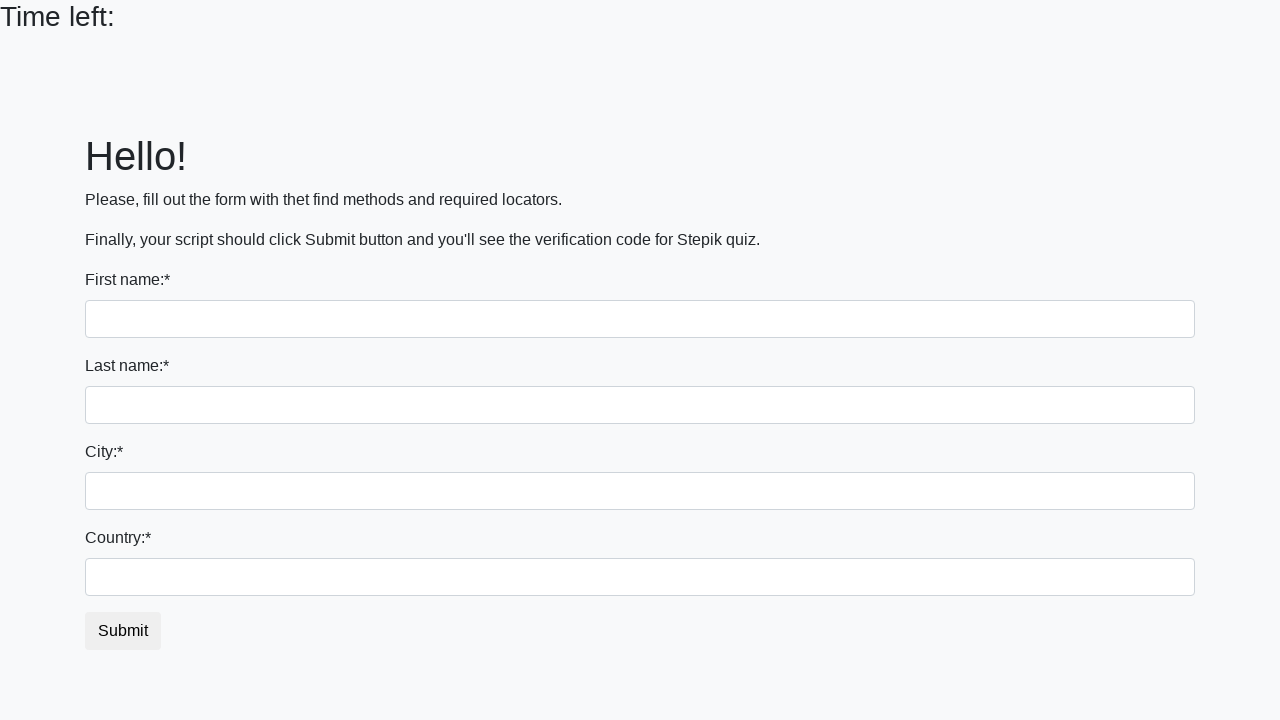

Filled first name field with 'Ivan' on input
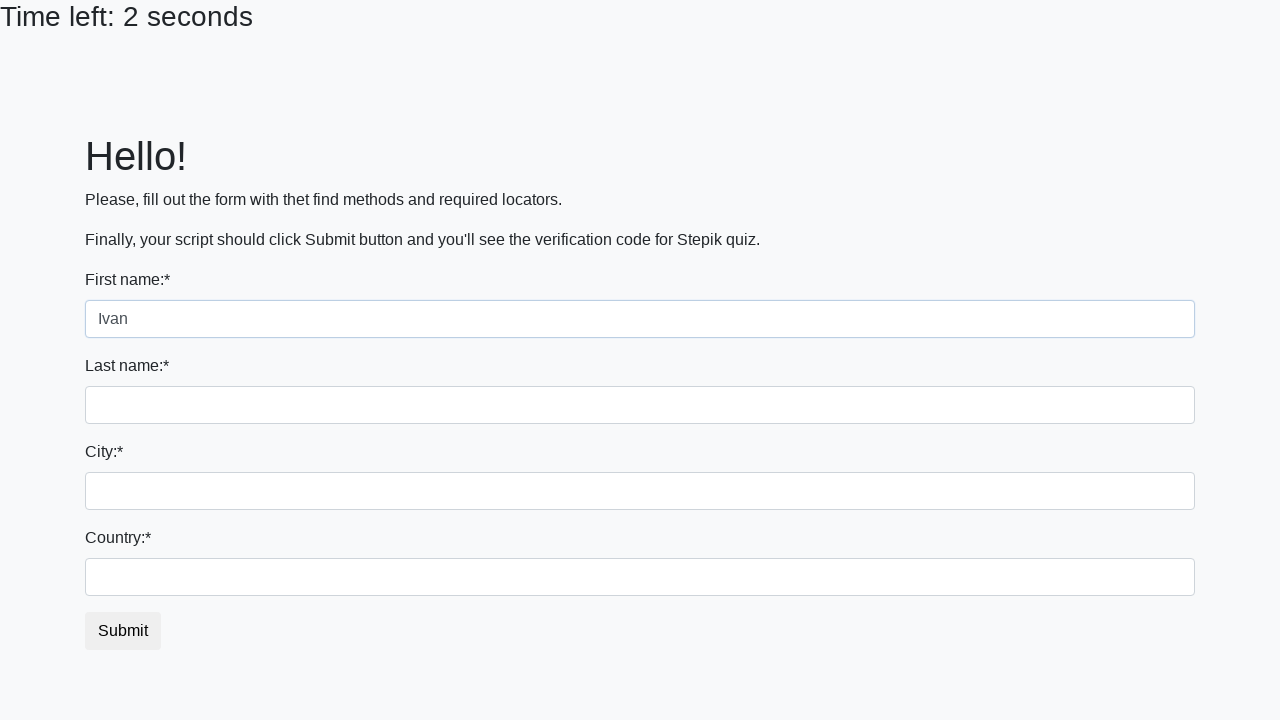

Filled last name field with 'Petrov' on input[name='last_name']
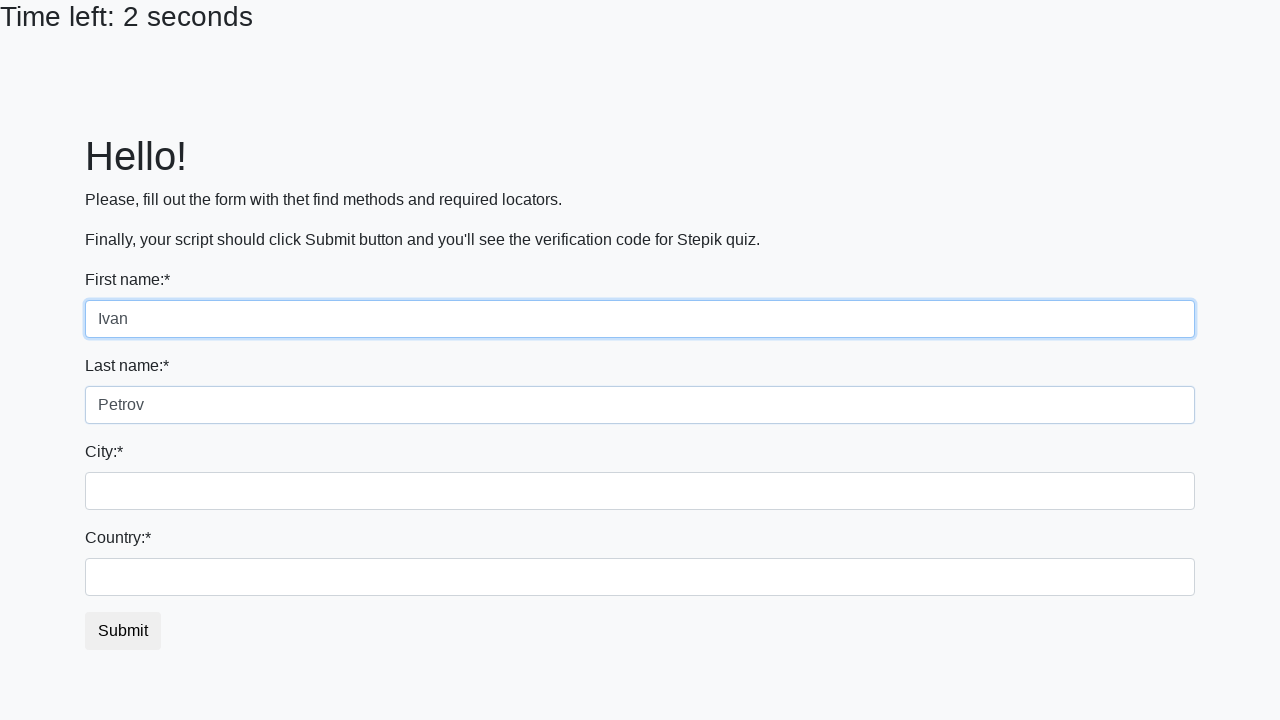

Filled city field with 'Smolensk' on .form-control.city
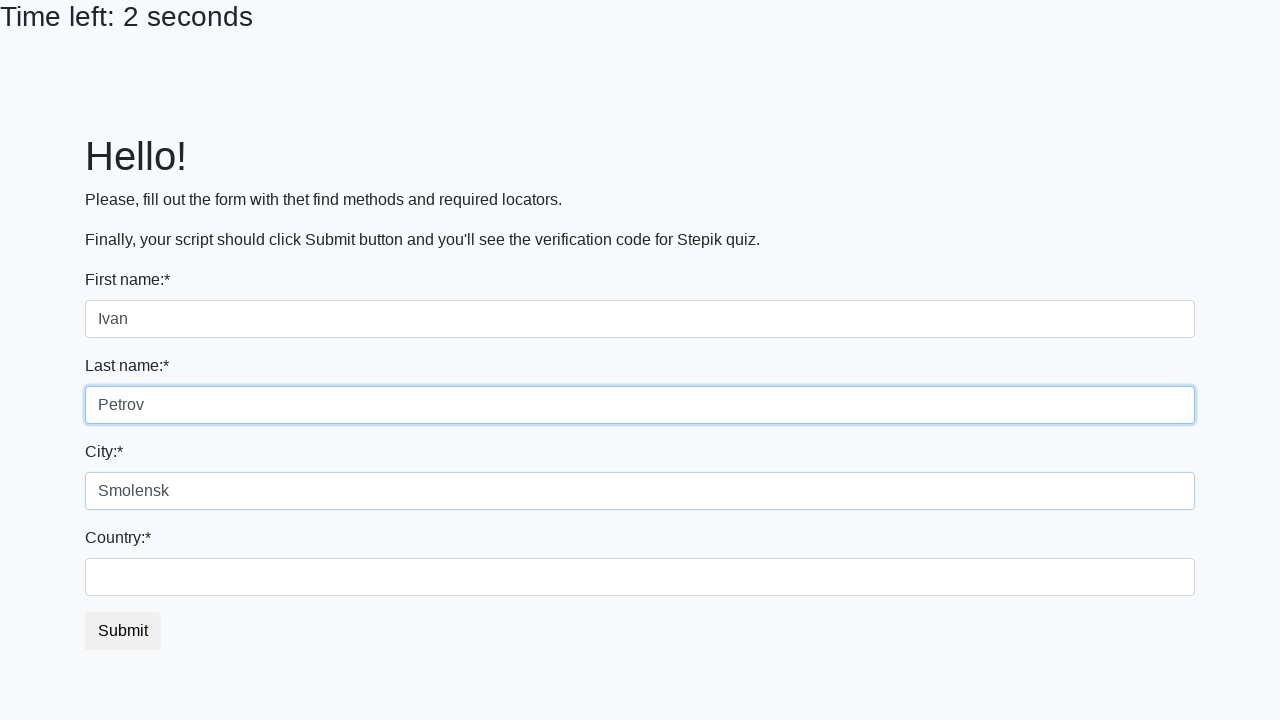

Filled country field with 'Russia' on #country
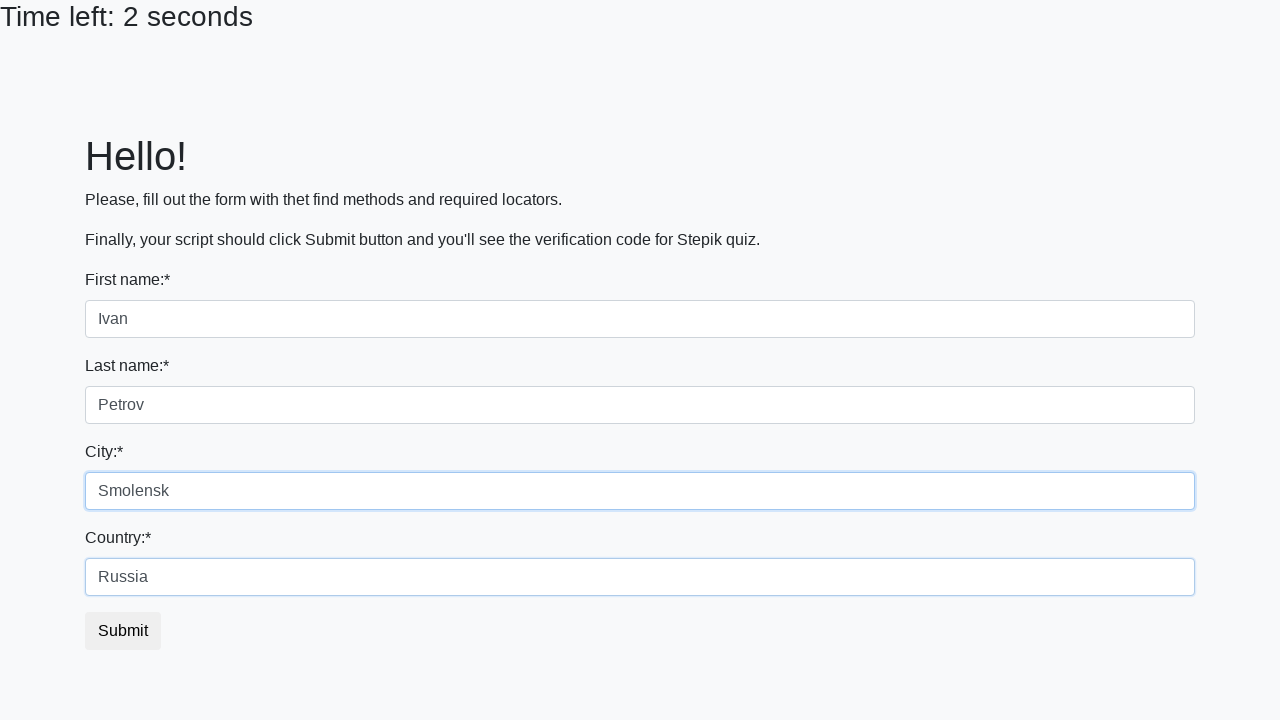

Clicked submit button to complete form submission at (123, 631) on button.btn
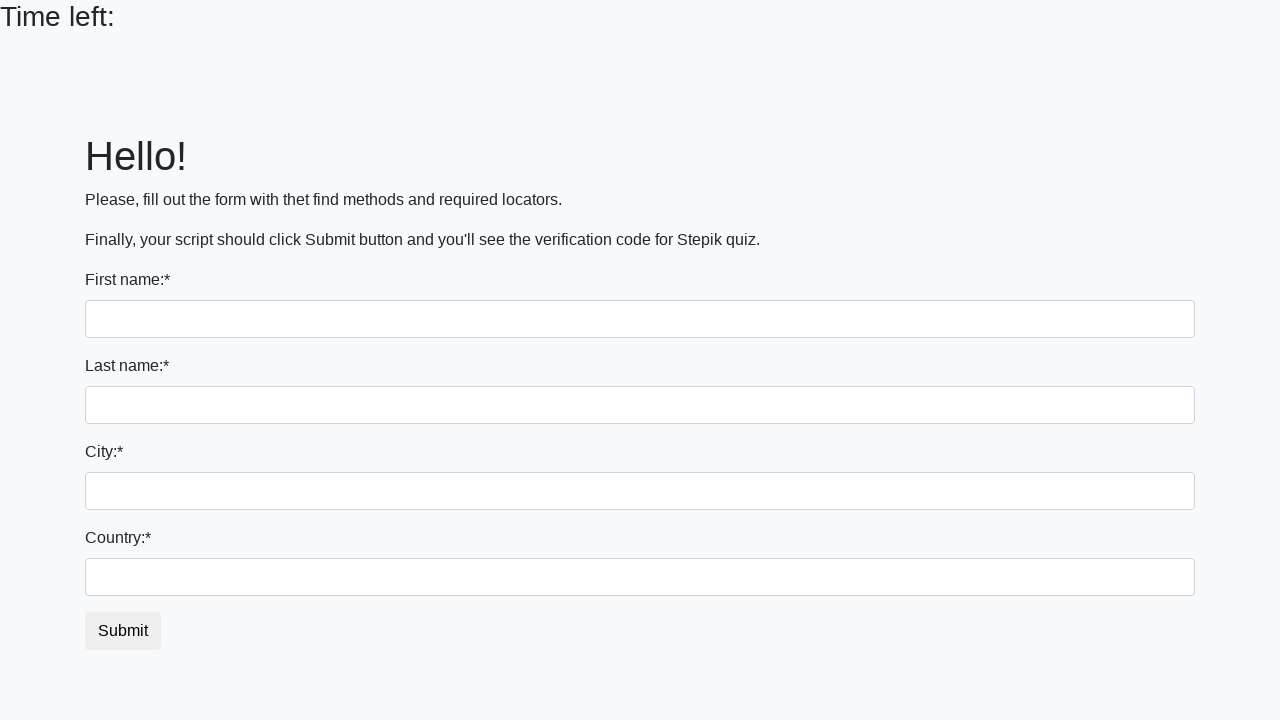

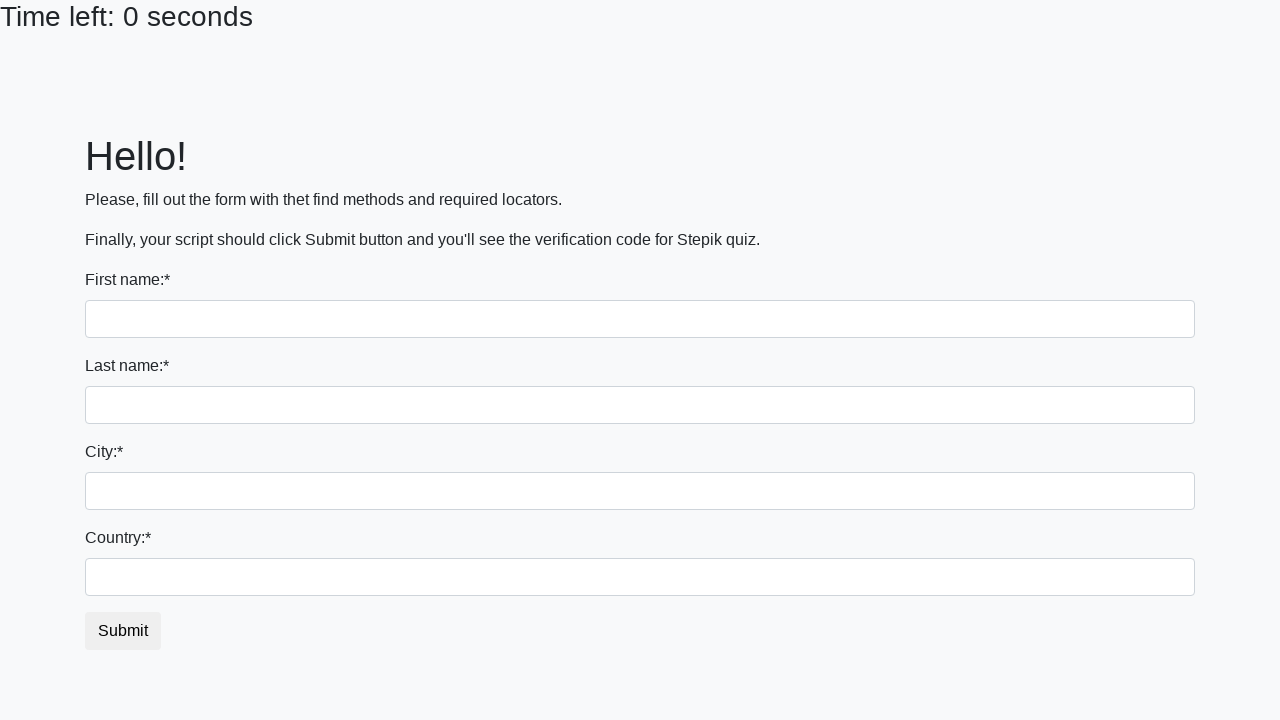